Tests window handle functionality by clicking links that open new tabs/windows, then iterating through all windows and closing all except the home page.

Starting URL: https://www.toolsqa.com/selenium-webdriver/window-handle-in-selenium/

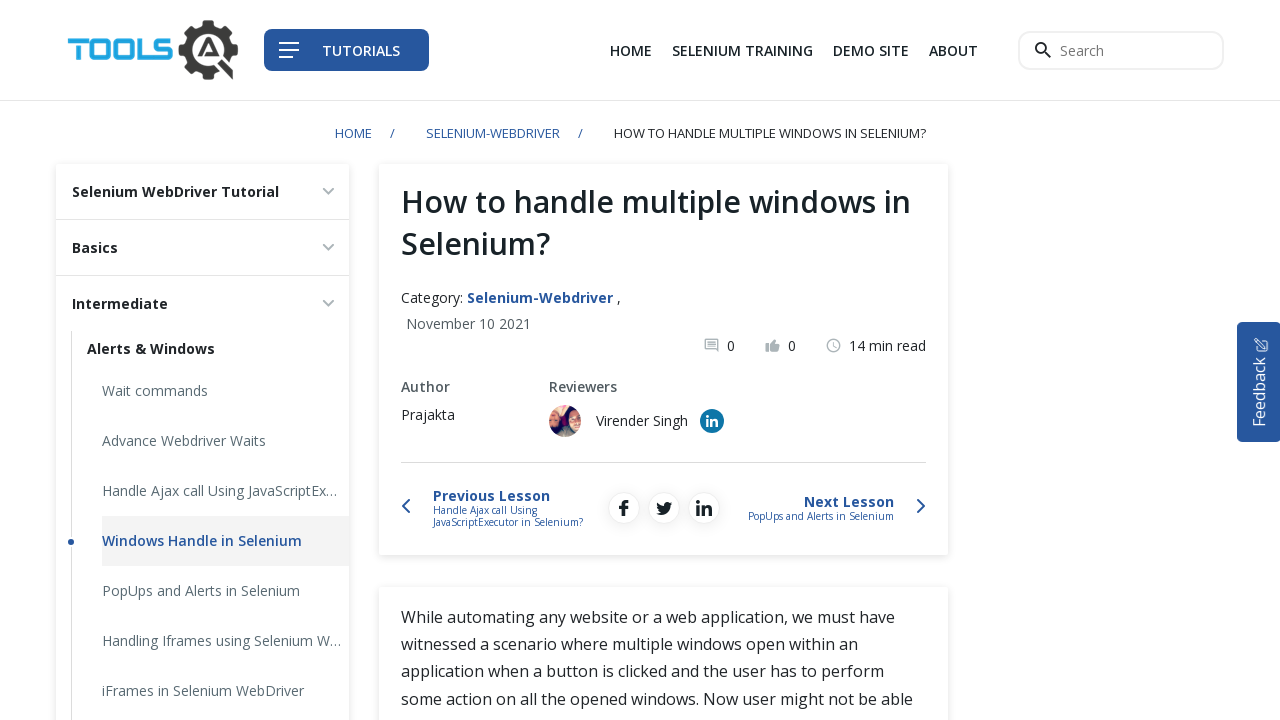

Navigated to window handle test page
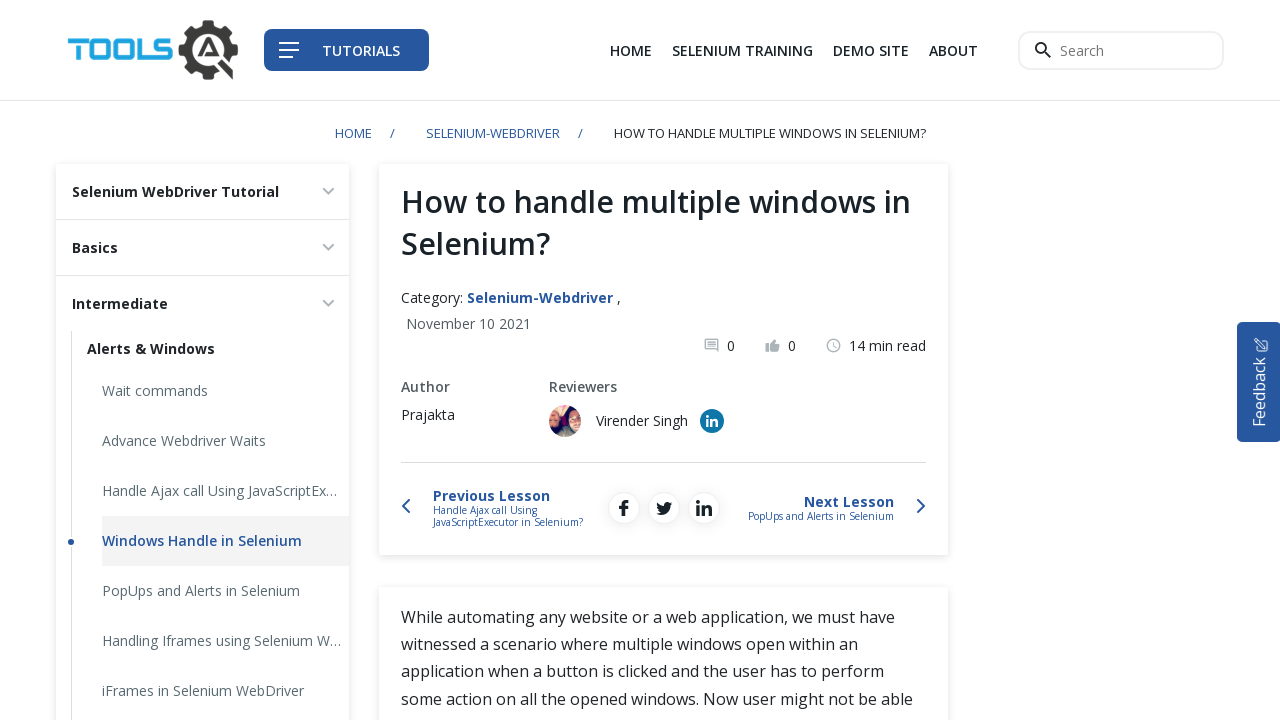

Stored reference to home page
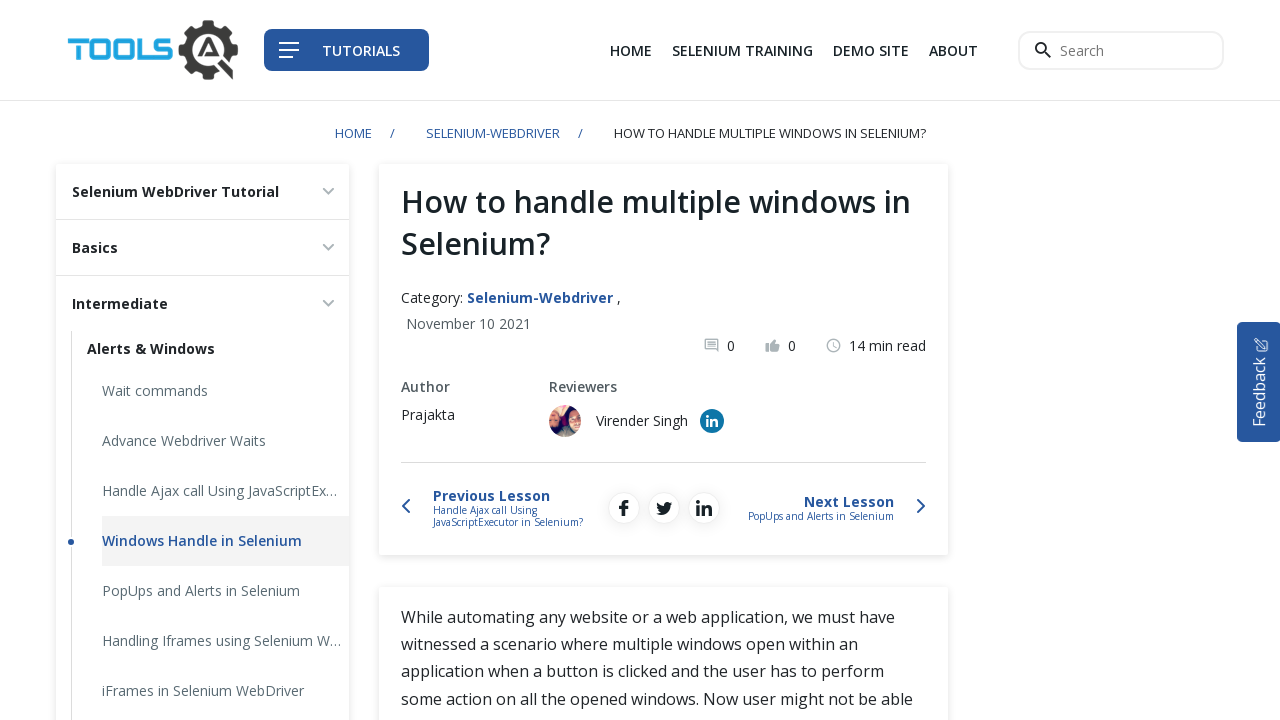

Found all links that open in new tabs/windows
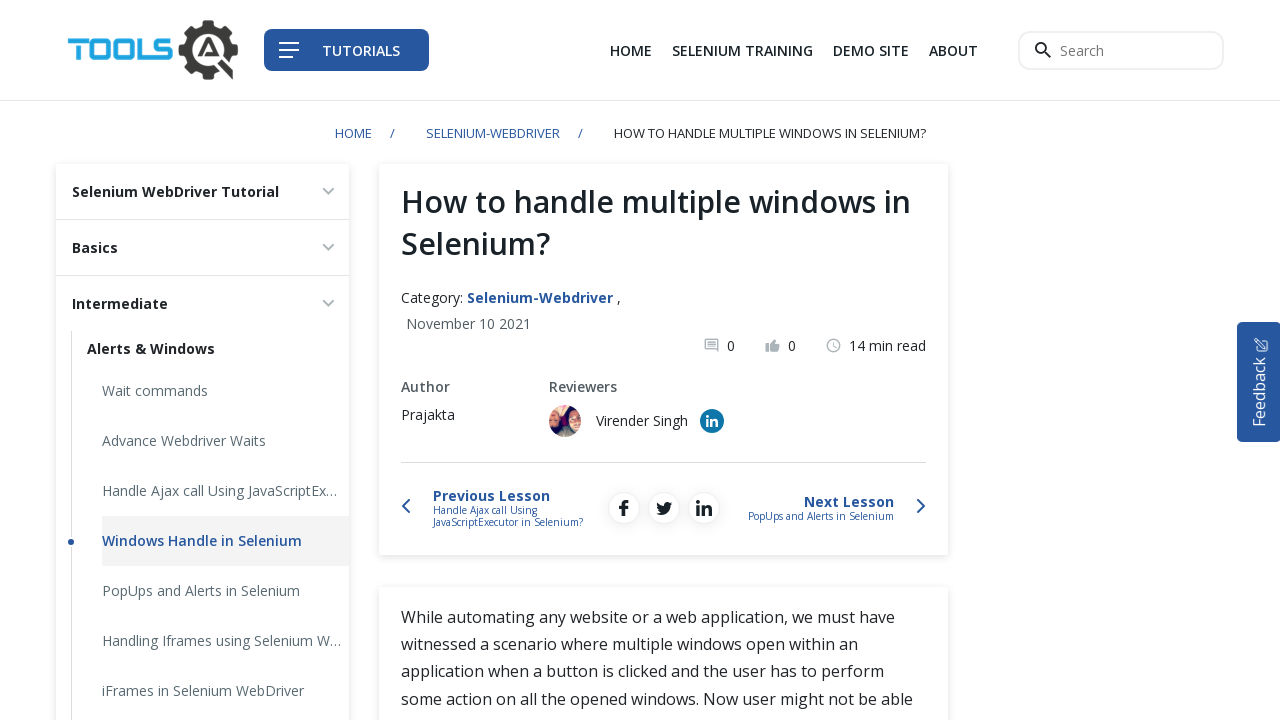

Clicked first link to open new tab at (871, 50) on xpath=//a[@target='_blank'] >> nth=0
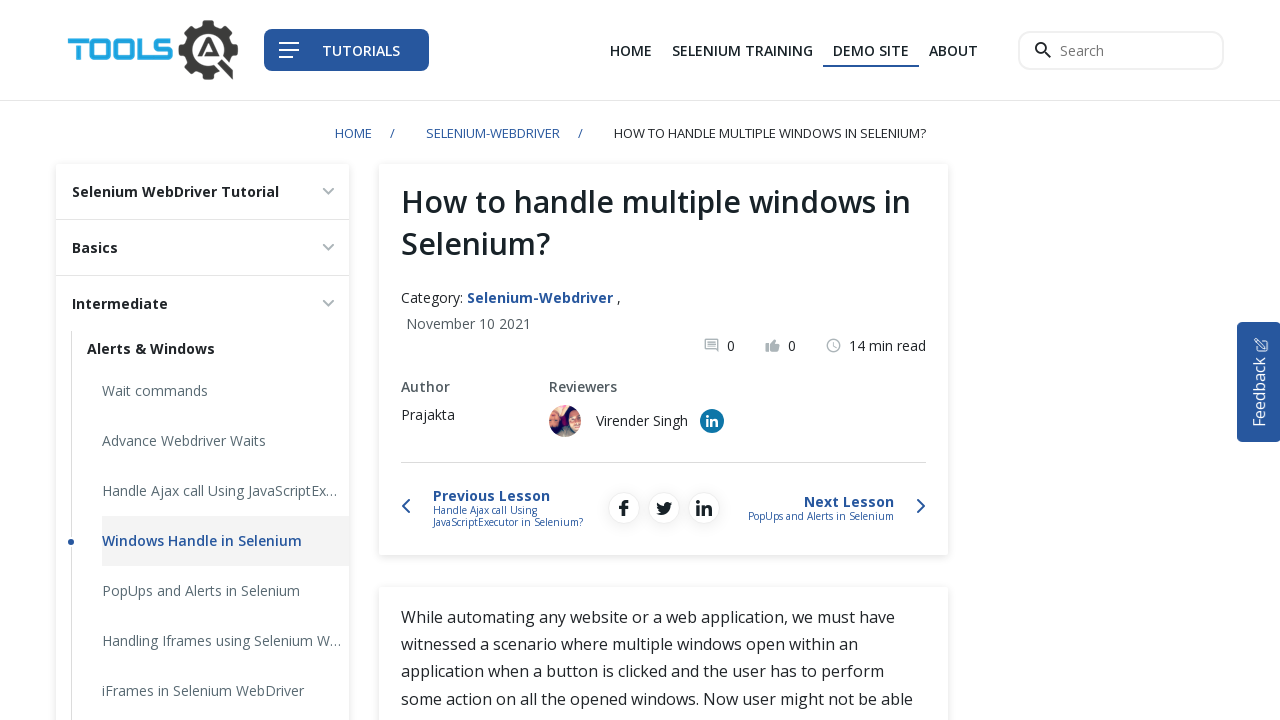

First new page opened and captured
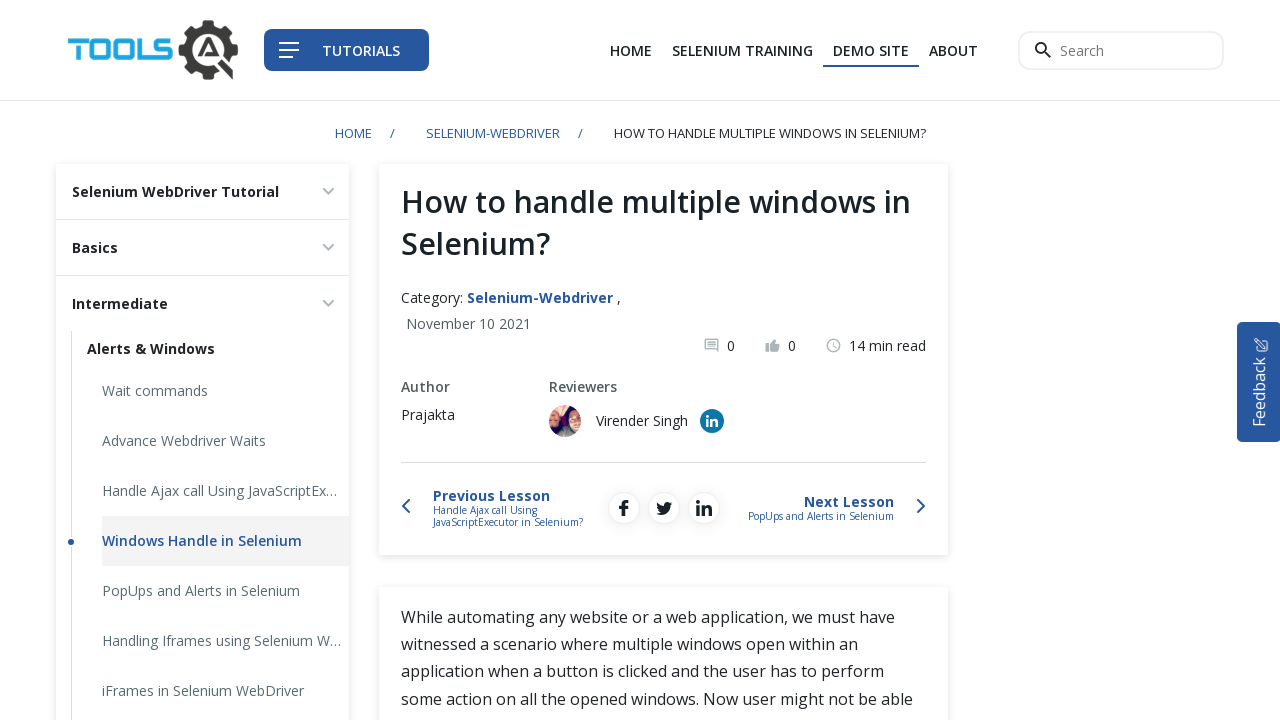

Clicked second link to open new tab at (712, 421) on xpath=//a[@target='_blank'] >> nth=1
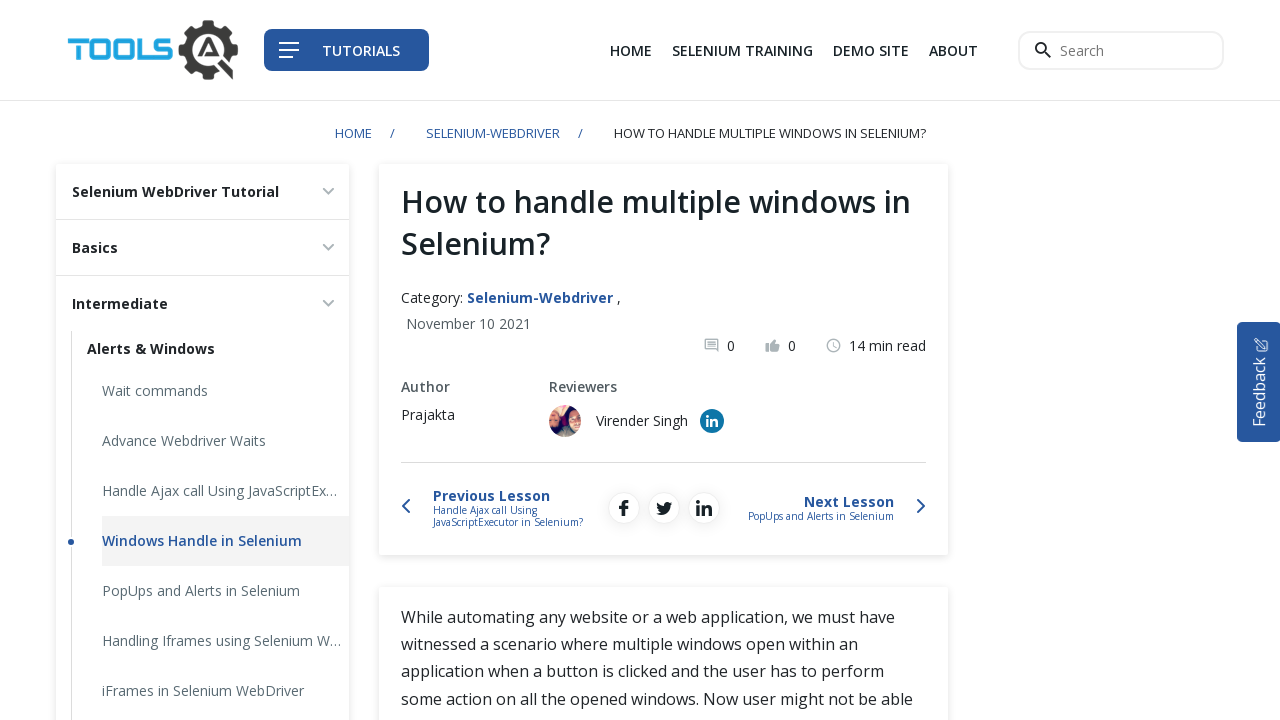

Second new page opened and captured
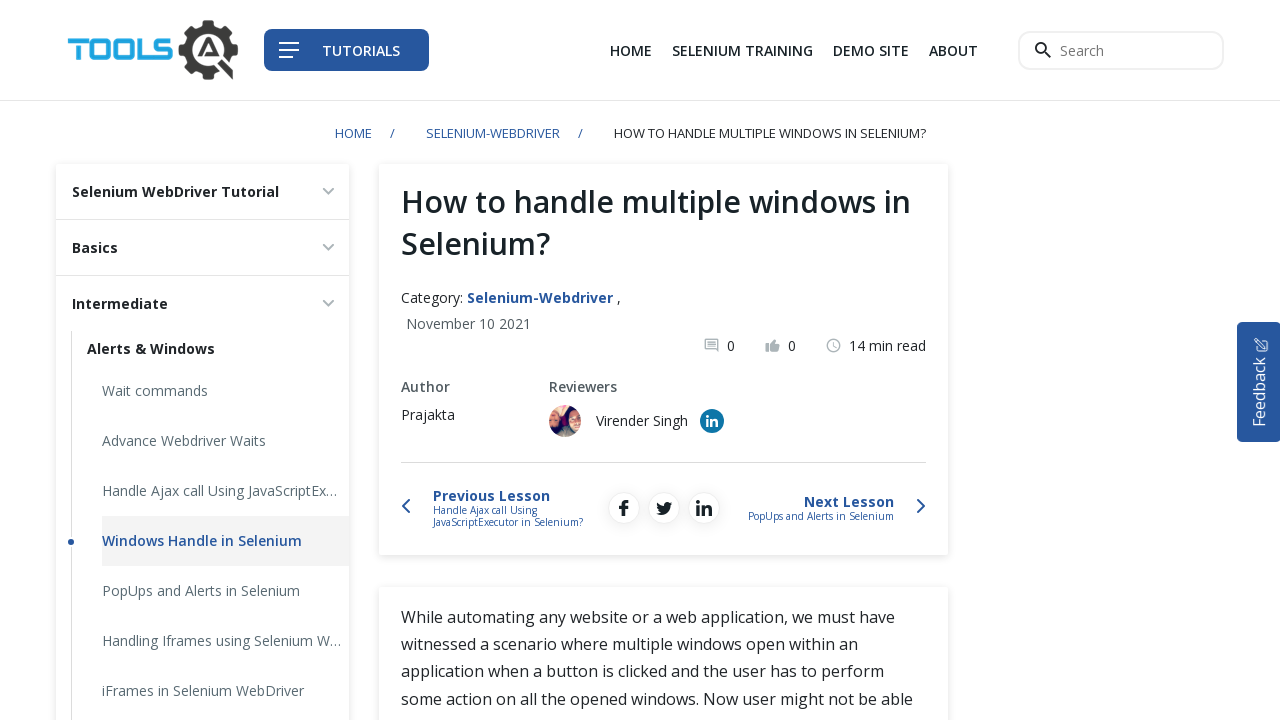

Retrieved all pages in context, total: 3
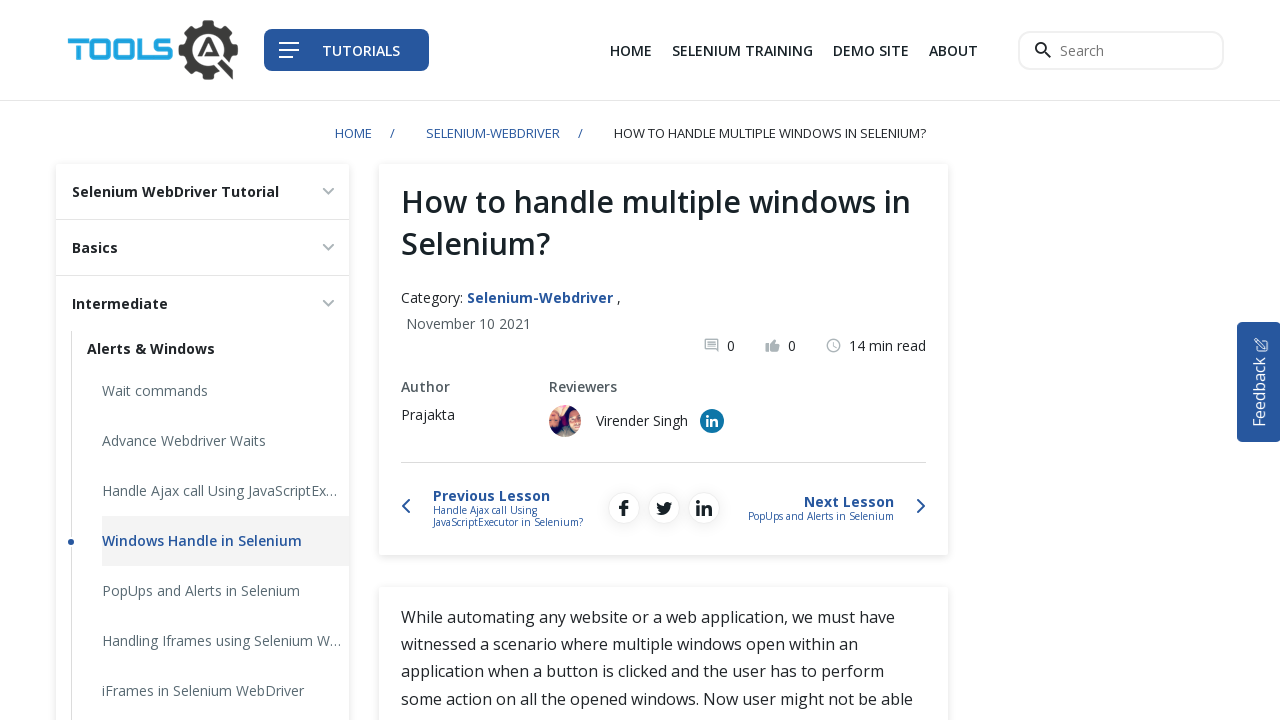

Closed a non-home page window
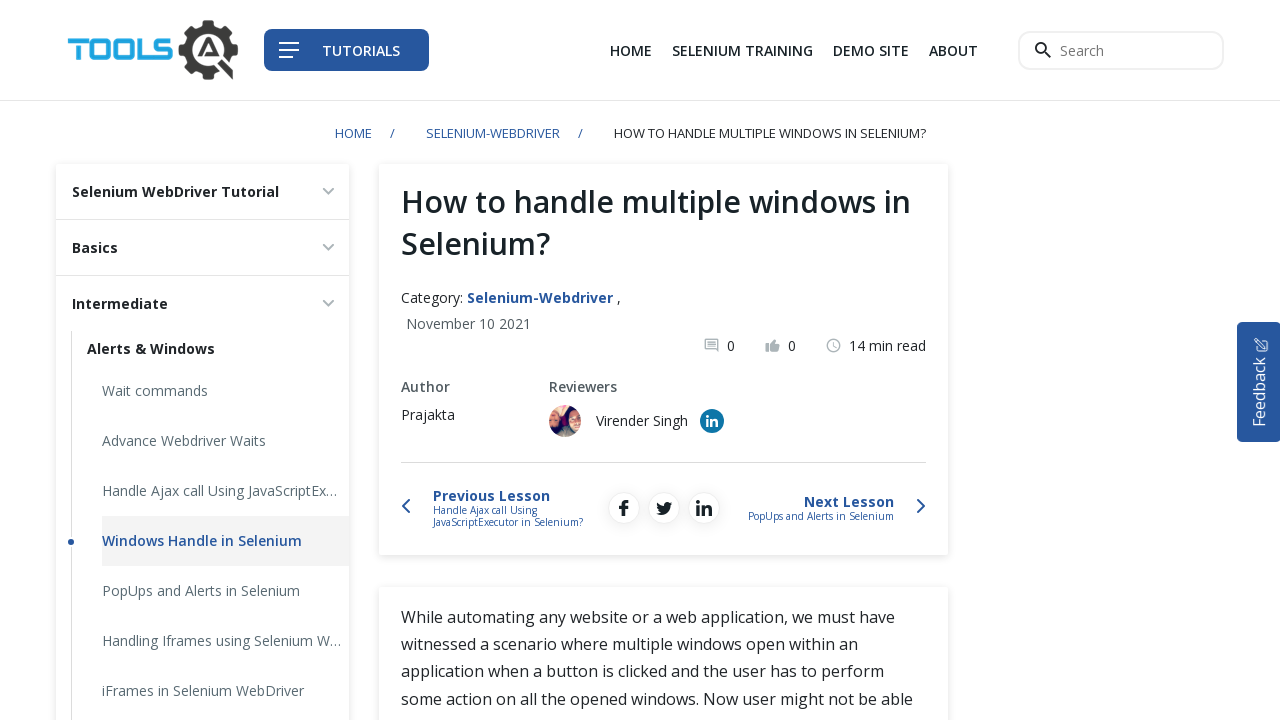

Closed a non-home page window
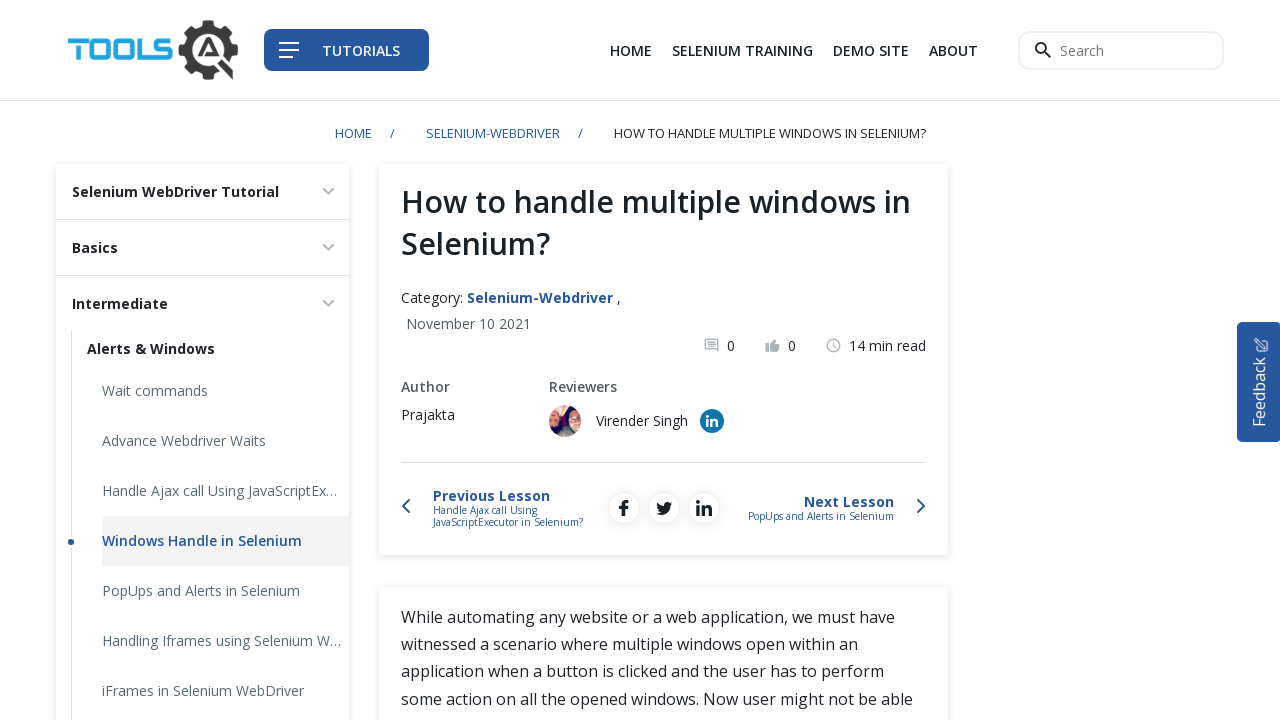

Brought focus back to home page
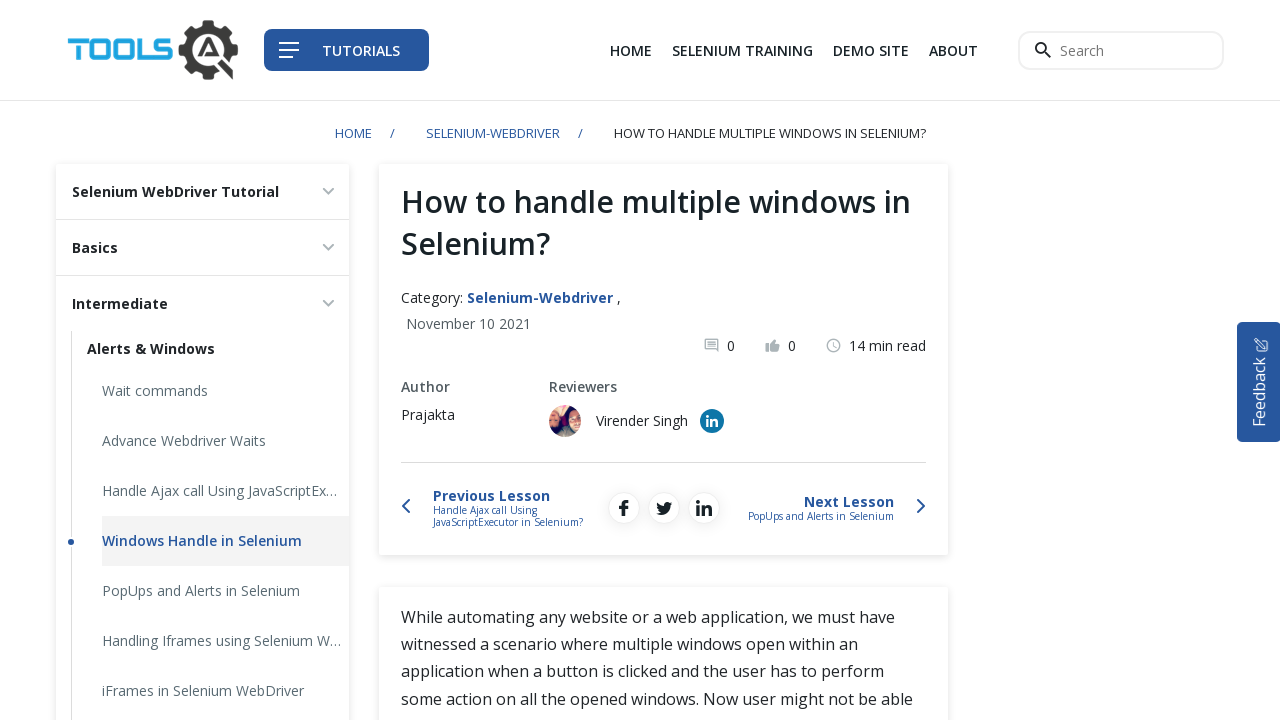

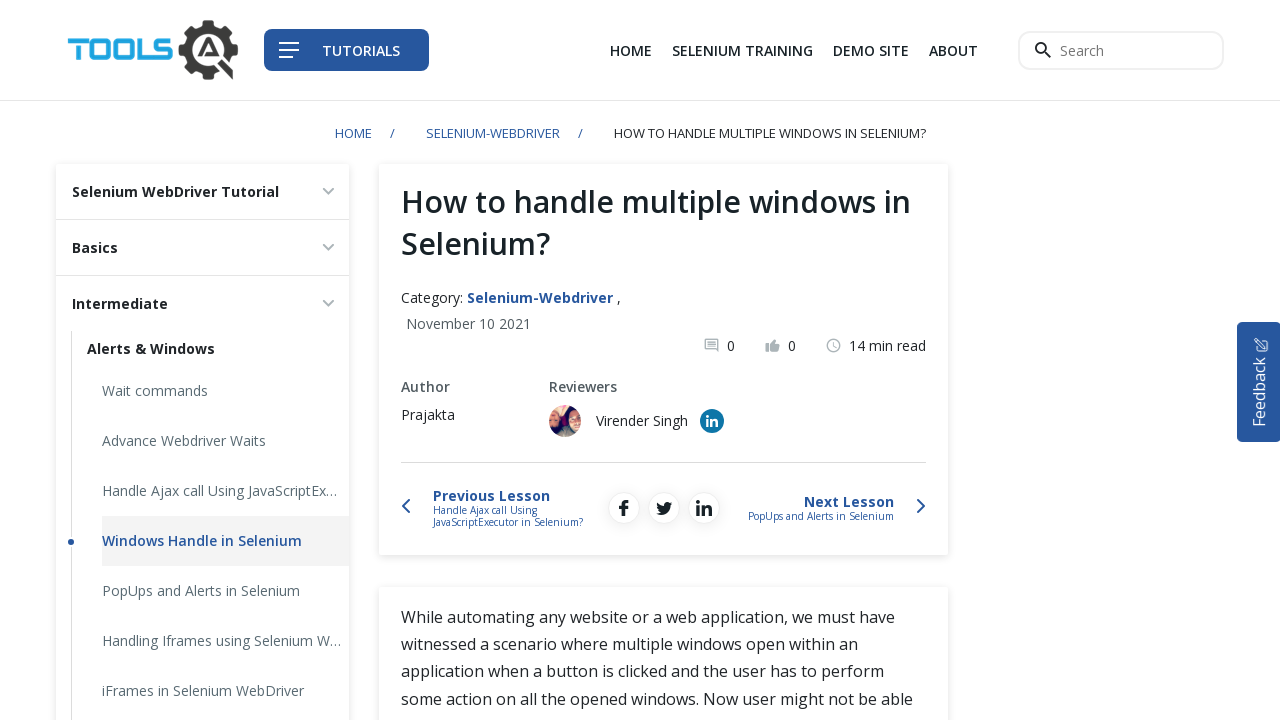